Navigates to a demo table page and verifies that the table with item names and prices is displayed correctly by checking that table headers and price cells are present.

Starting URL: https://demoapps.qspiders.com/ui/table?scenario=1

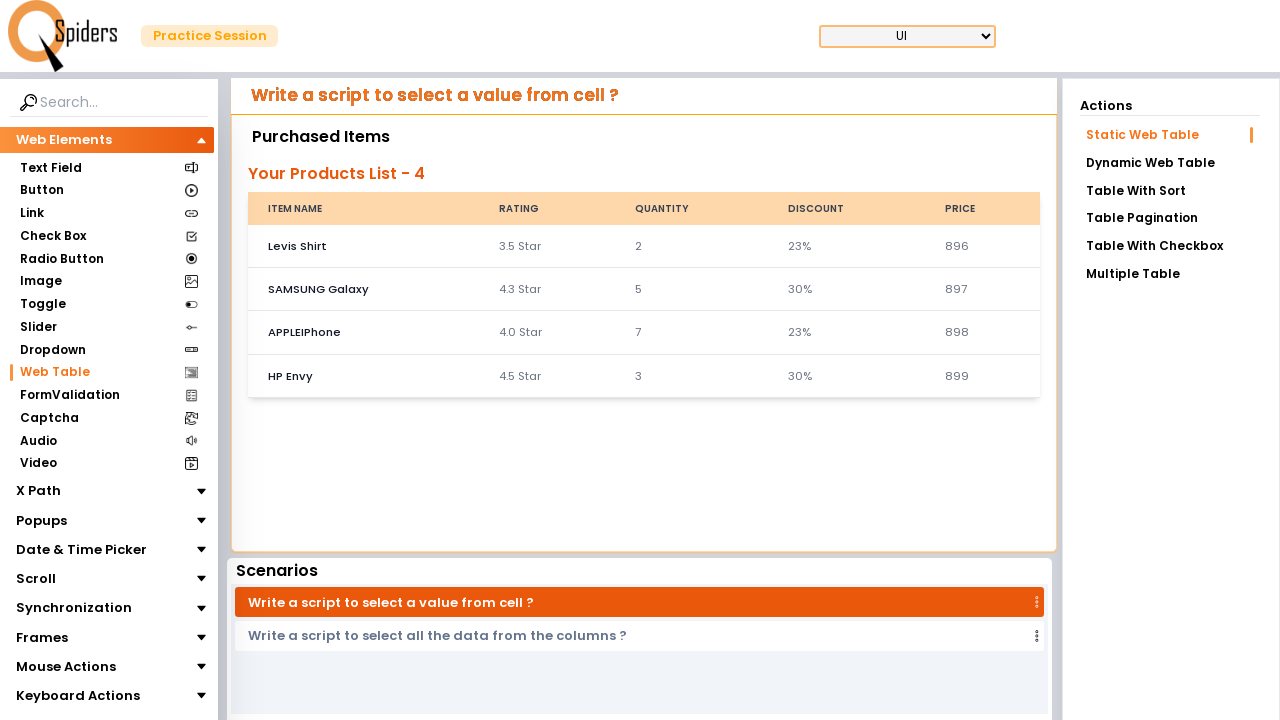

Navigated to demo table page
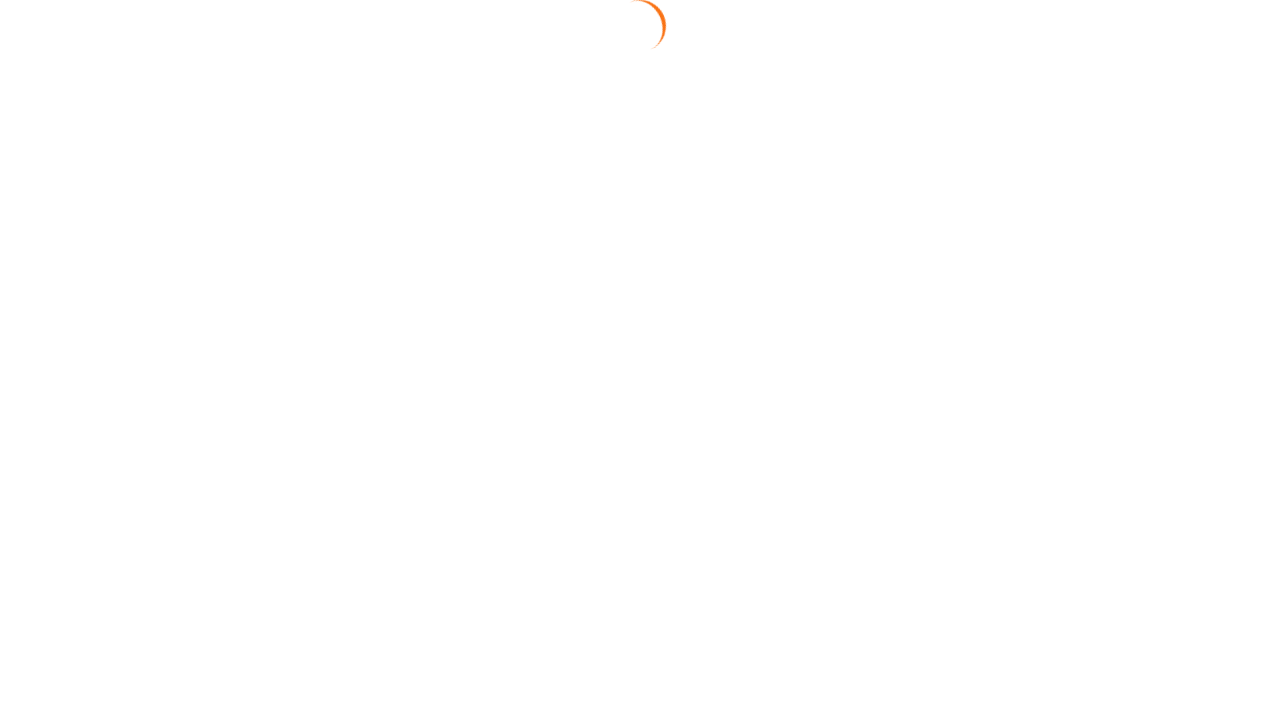

Table headers loaded
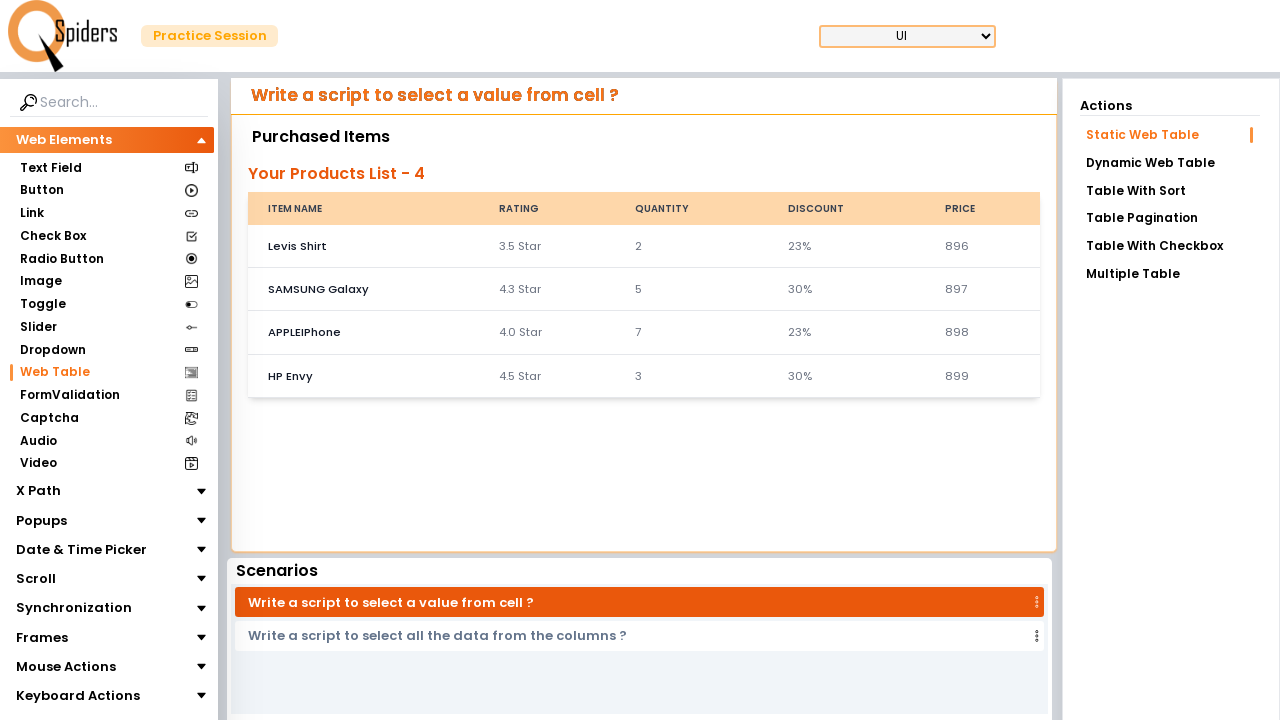

Table price cells loaded
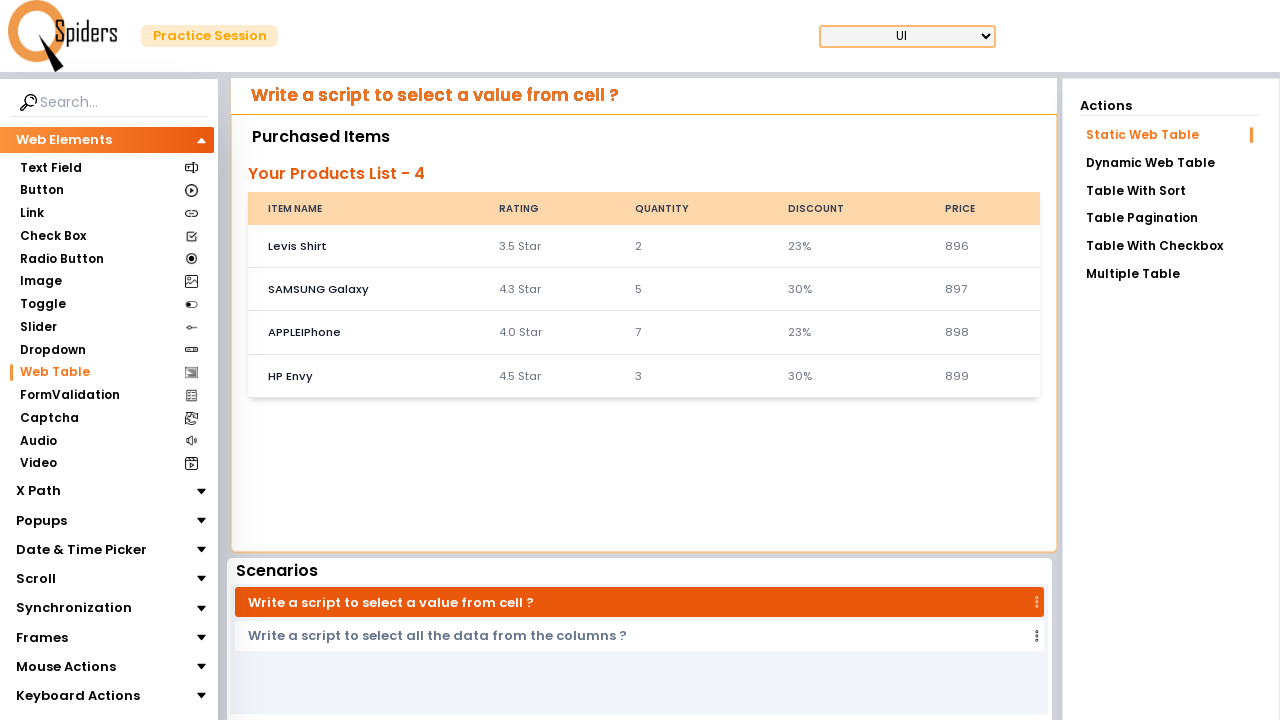

Located item headers in table
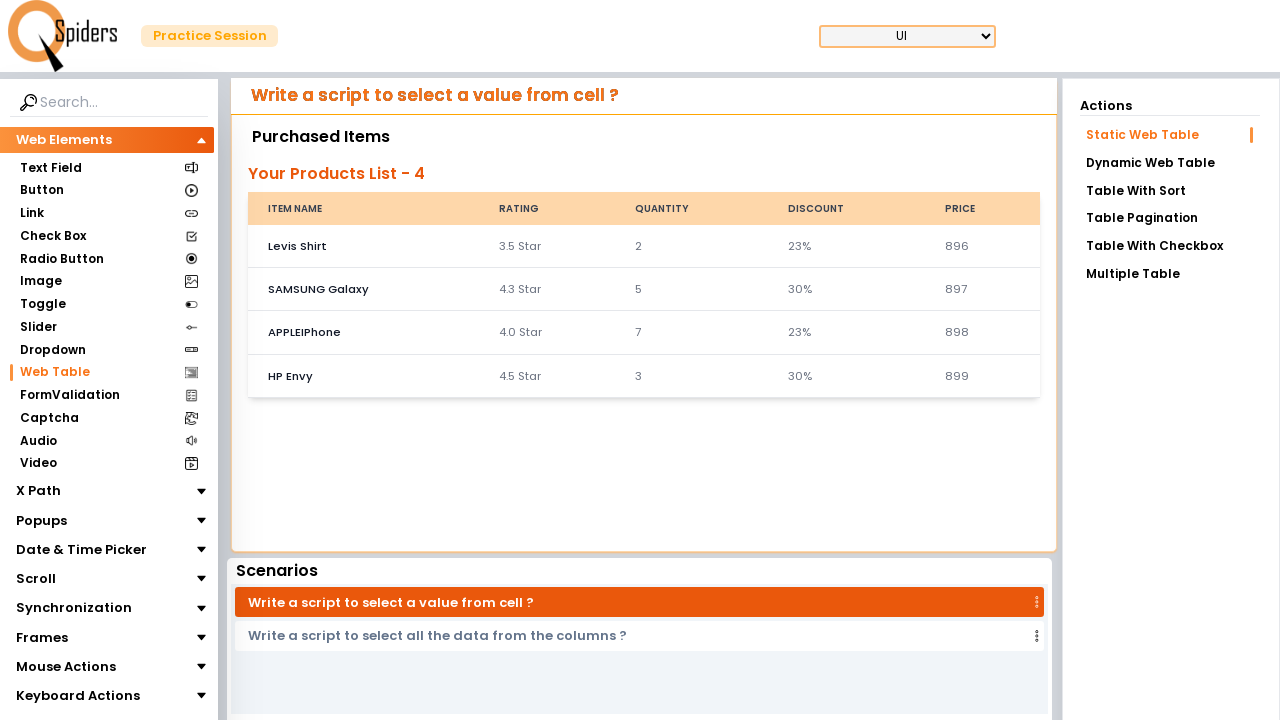

Located price cells in table
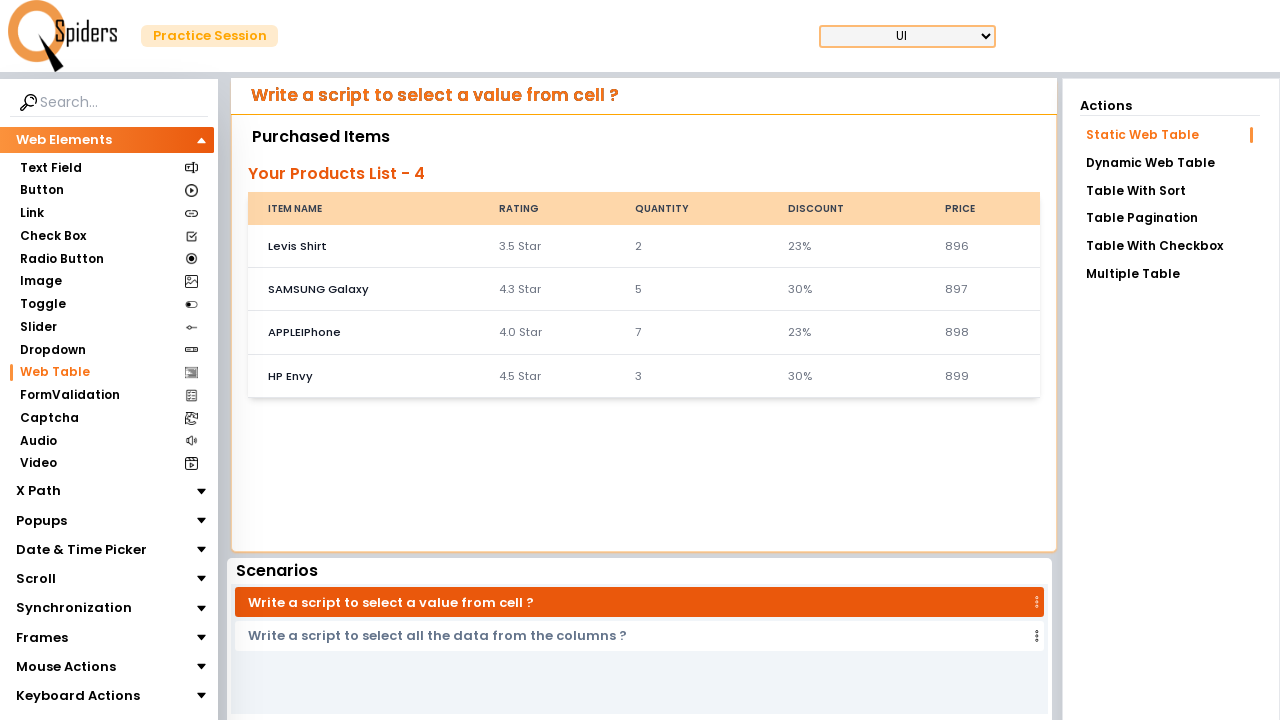

Verified table has item headers
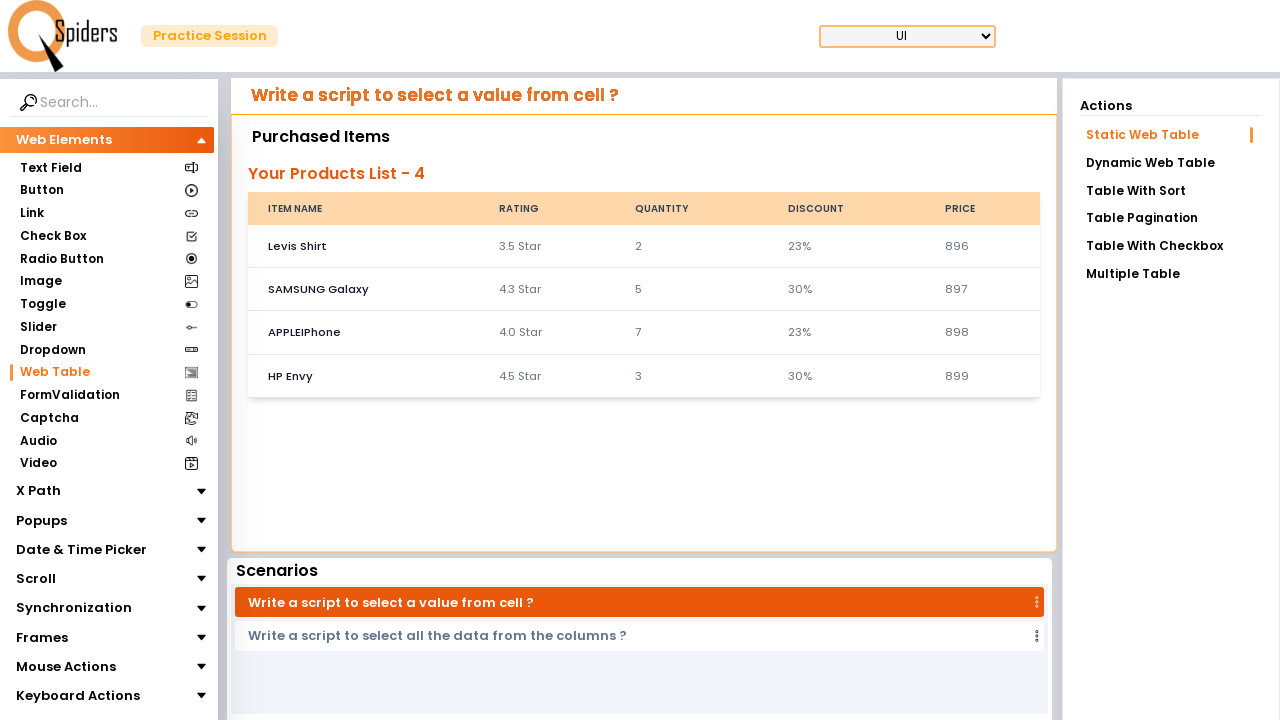

Verified table has price cells
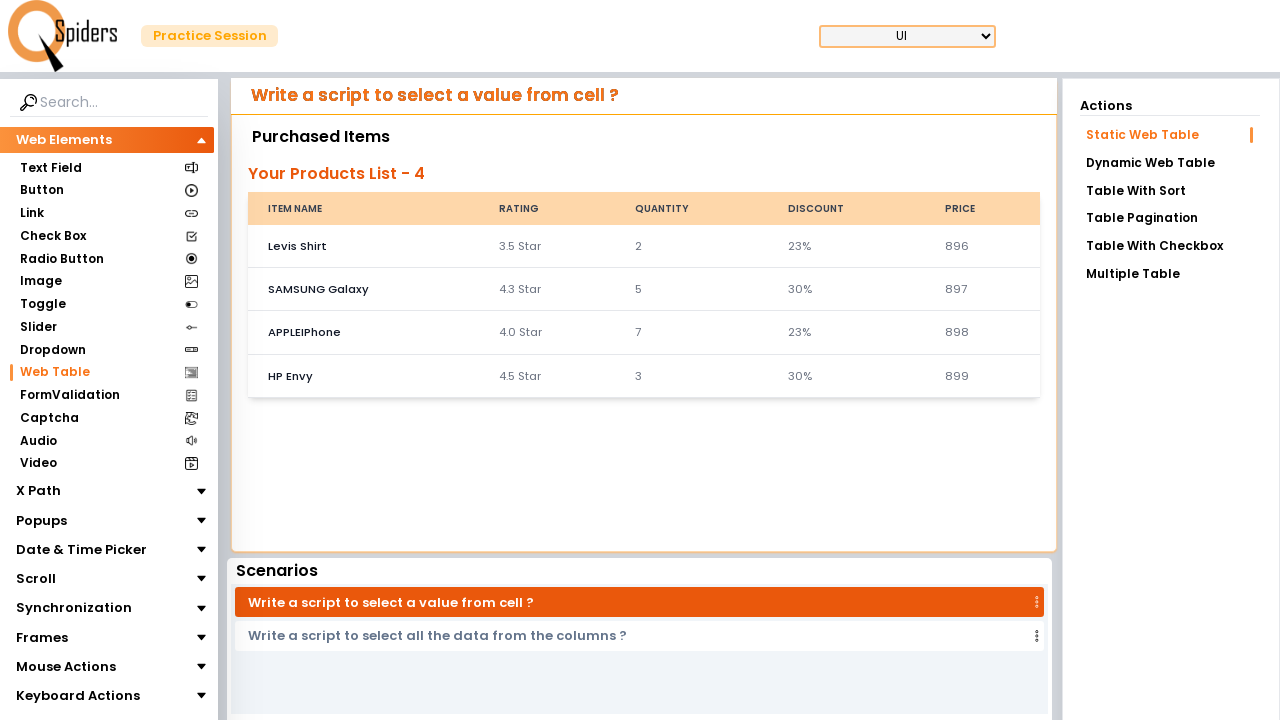

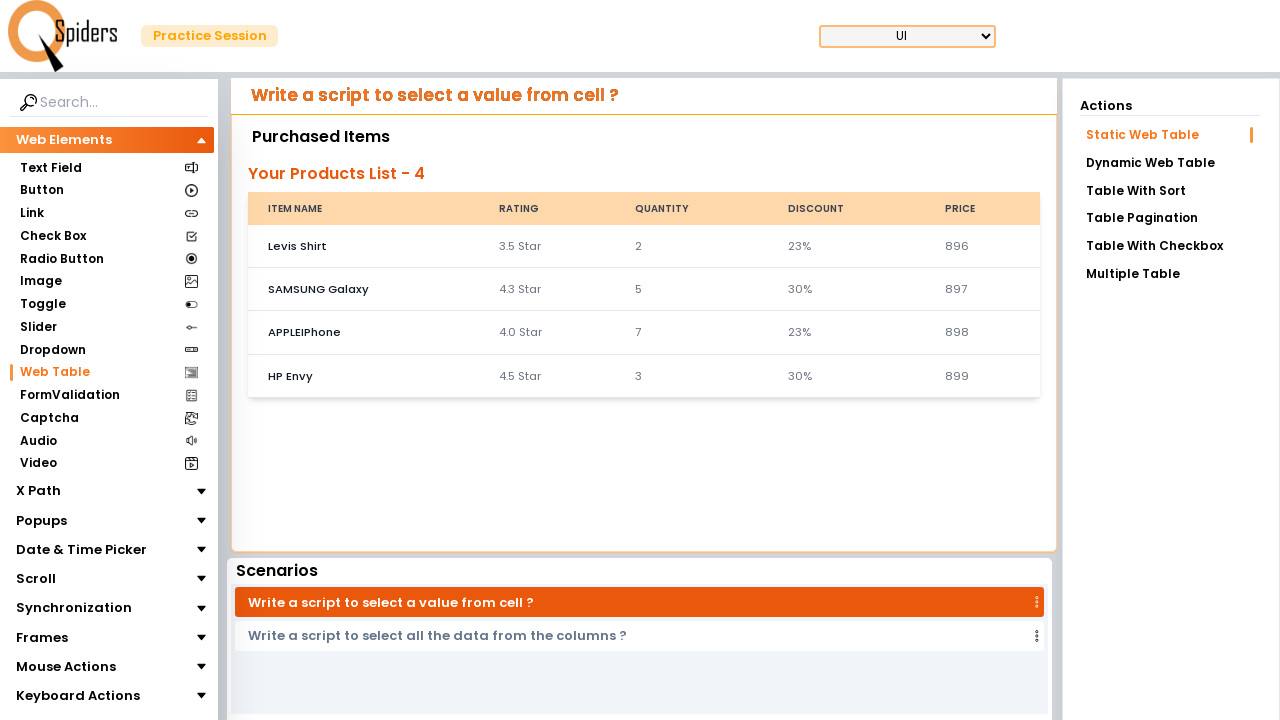